Tests that the main page loads and verifies the page title matches the expected text for a Thai cosmetics online store

Starting URL: https://kupithai.ru/

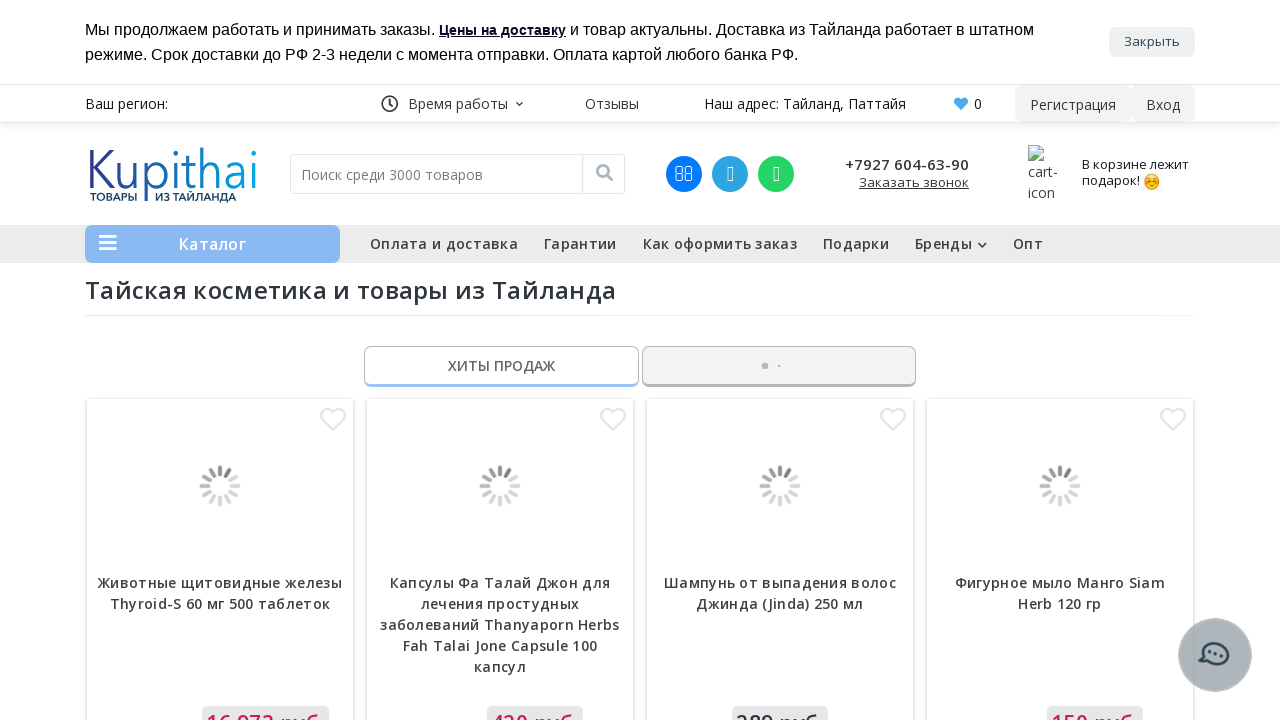

Navigated to main page at https://kupithai.ru/
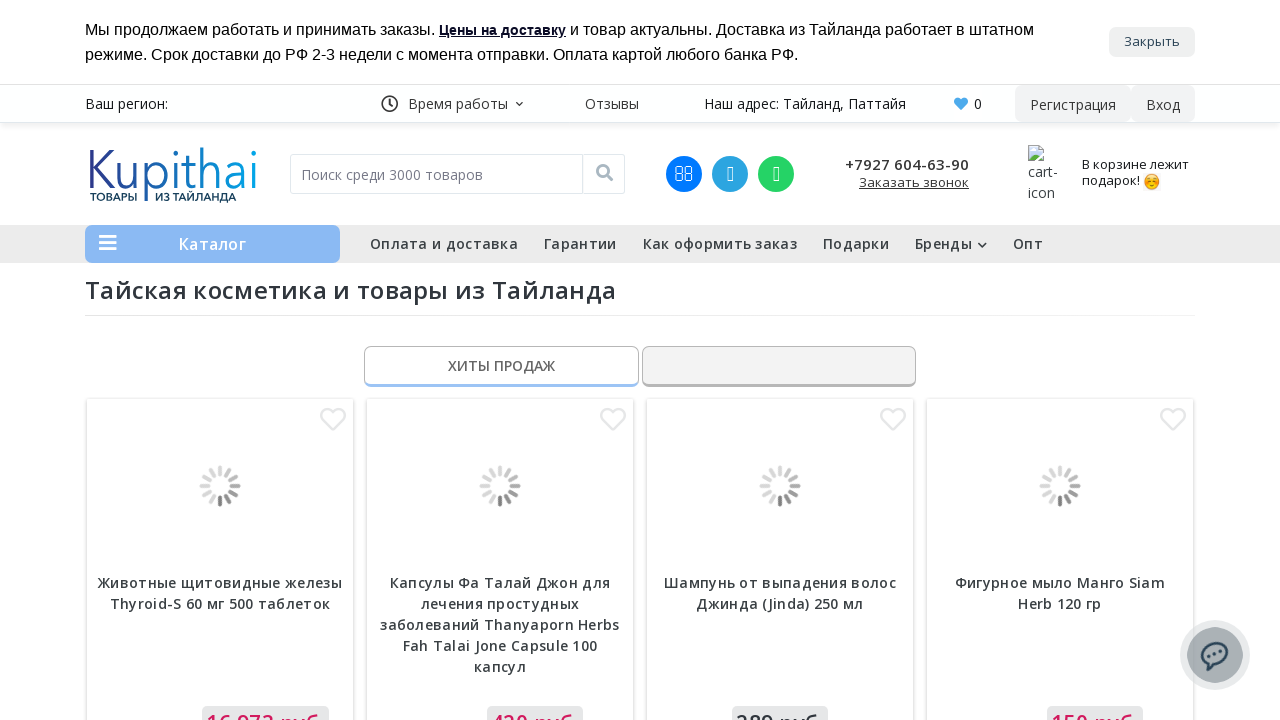

Verified page title matches expected value: 'Тайская косметика купить в интернет магазине в Москве | Товары из Тайланда'
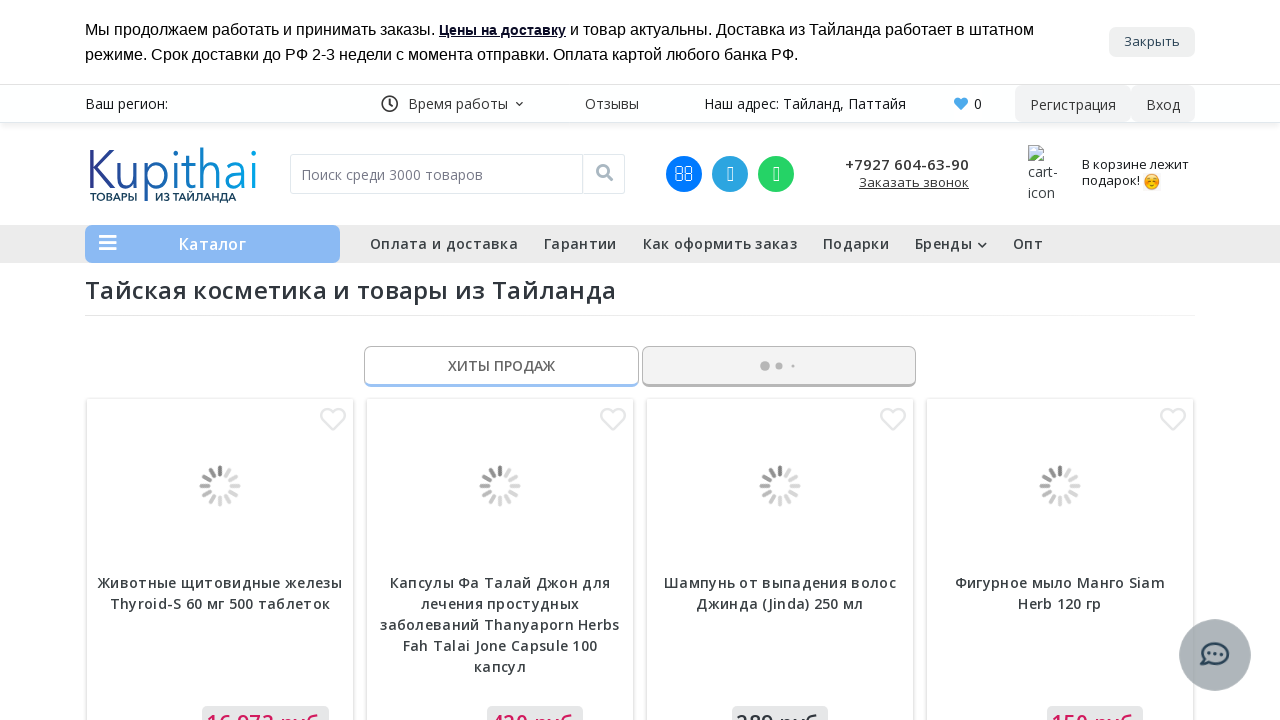

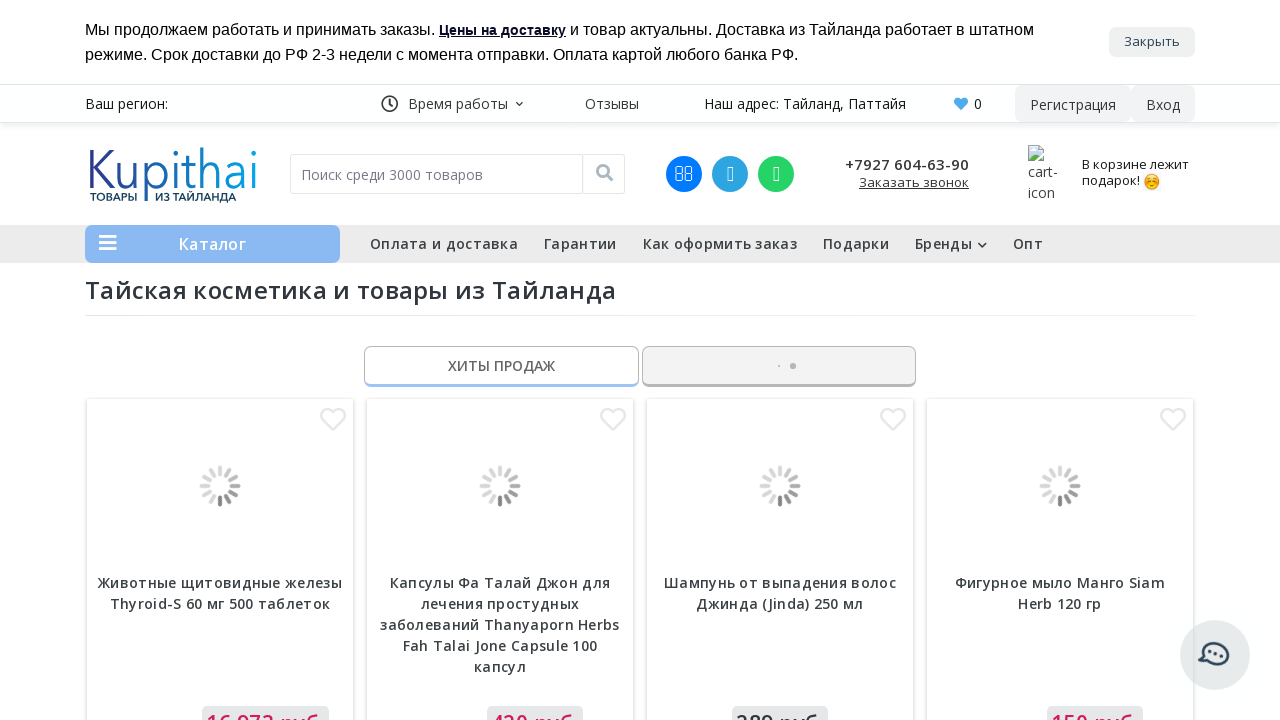